Tests copy-paste functionality between text areas using keyboard shortcuts

Starting URL: https://text-compare.com

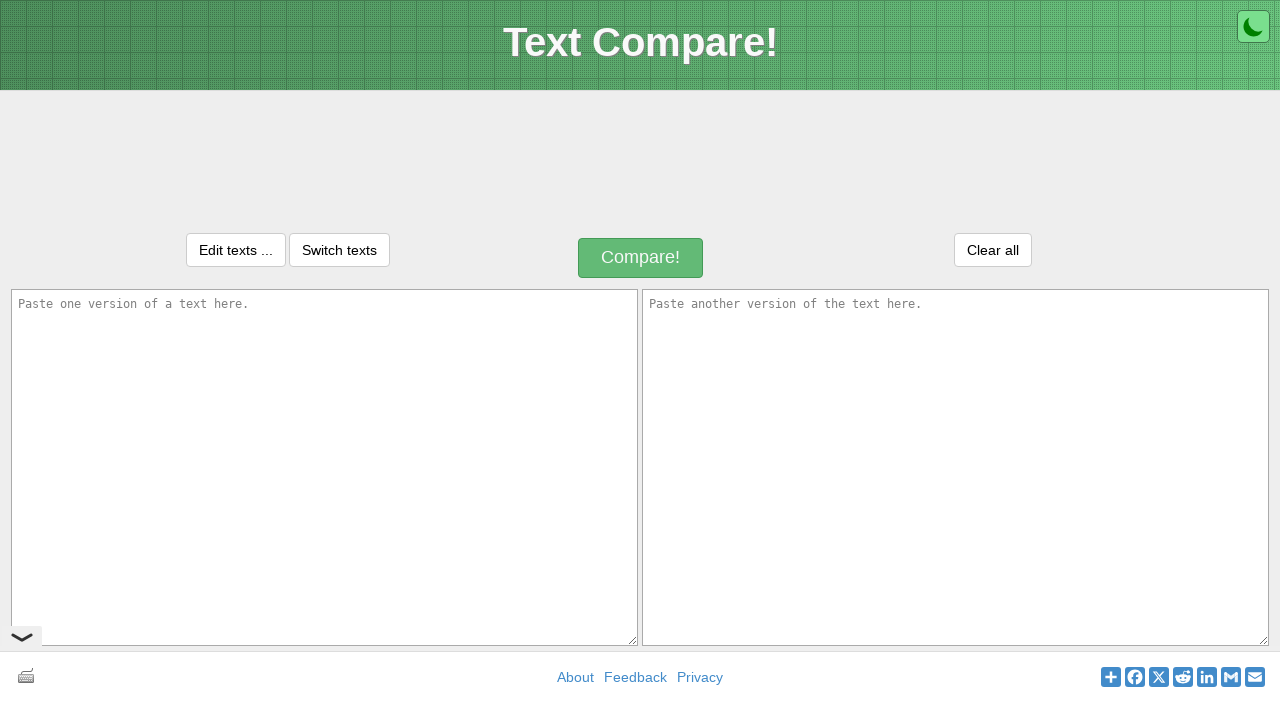

Filled first text area with 'hello word' on textarea#inputText1
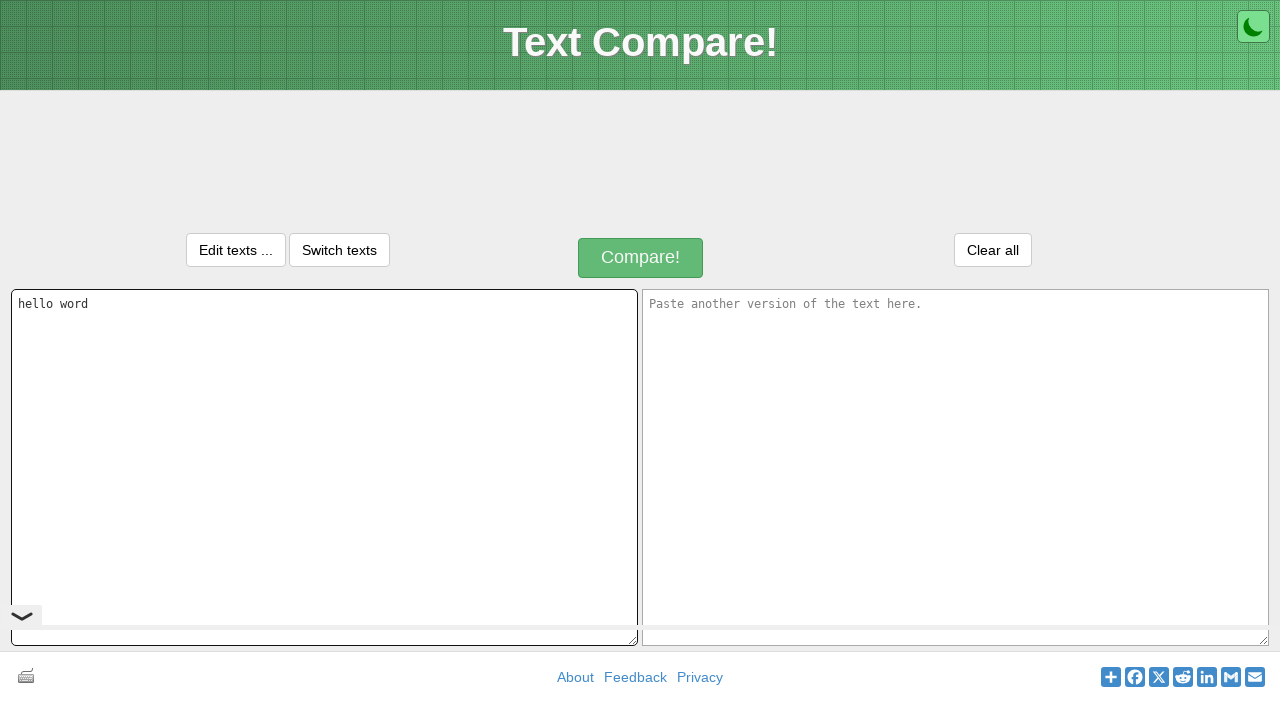

Focused on first text area on textarea#inputText1
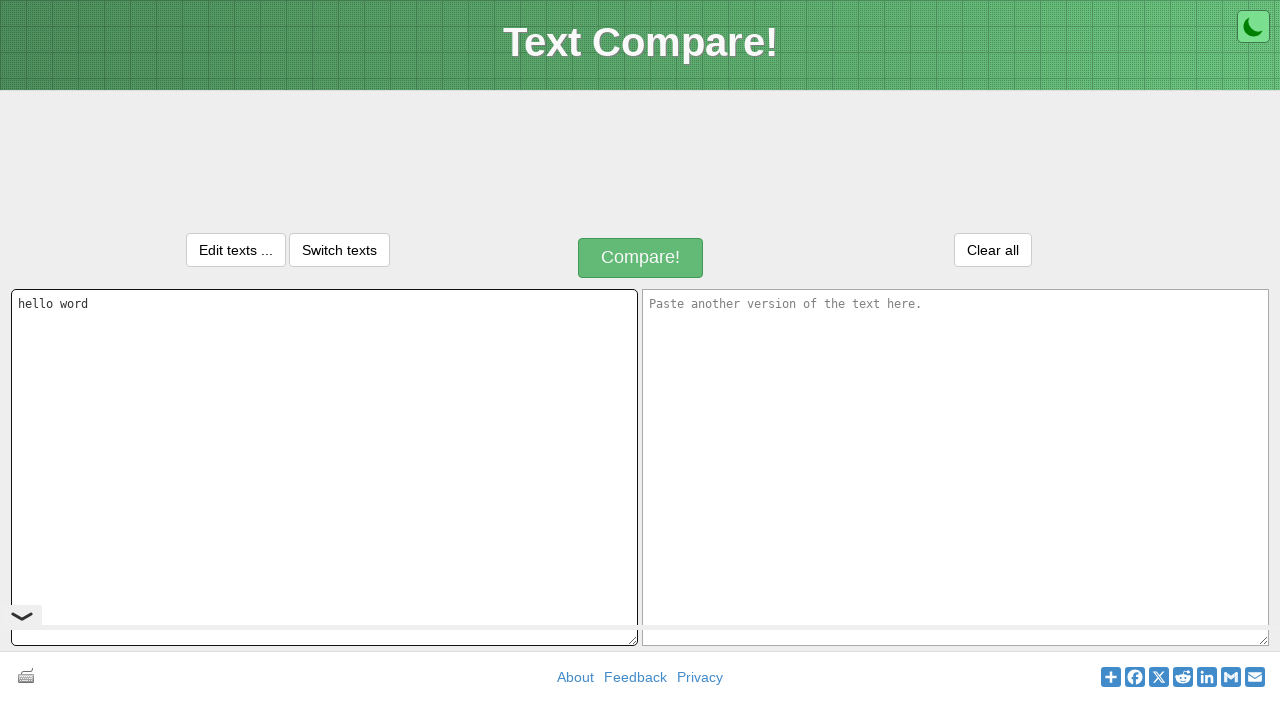

Pressed Control key down
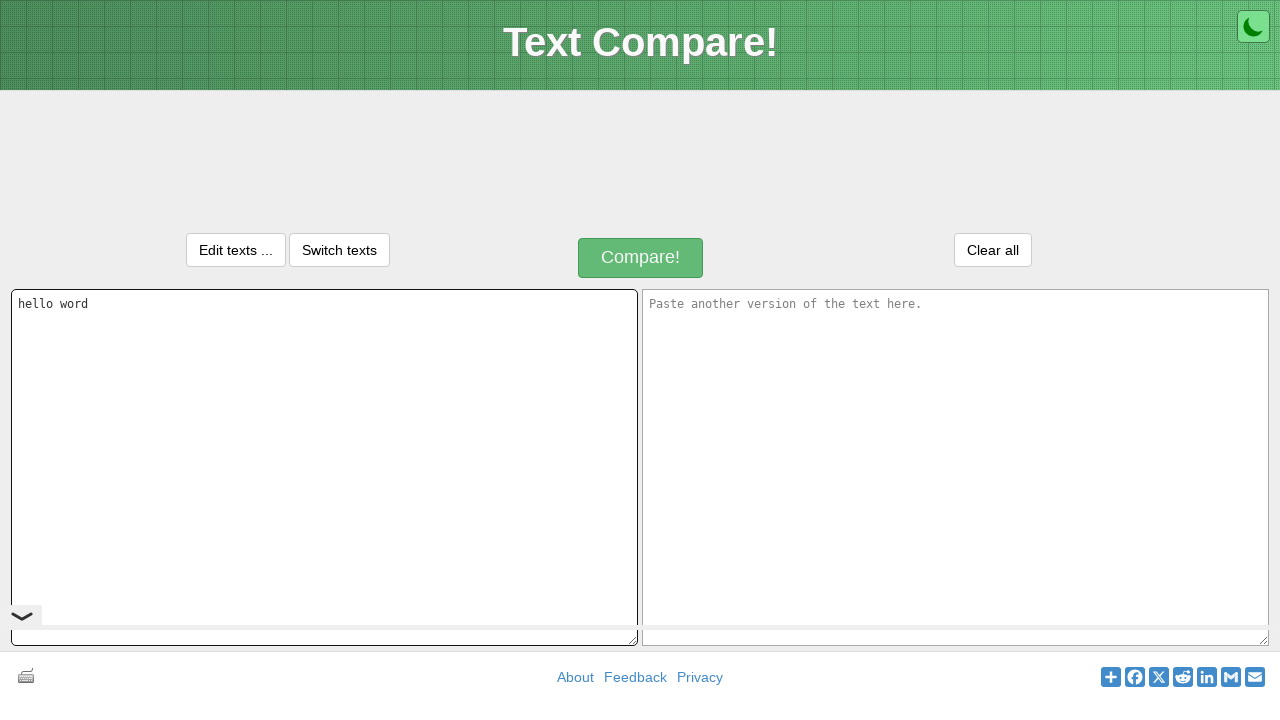

Pressed 'a' to select all text
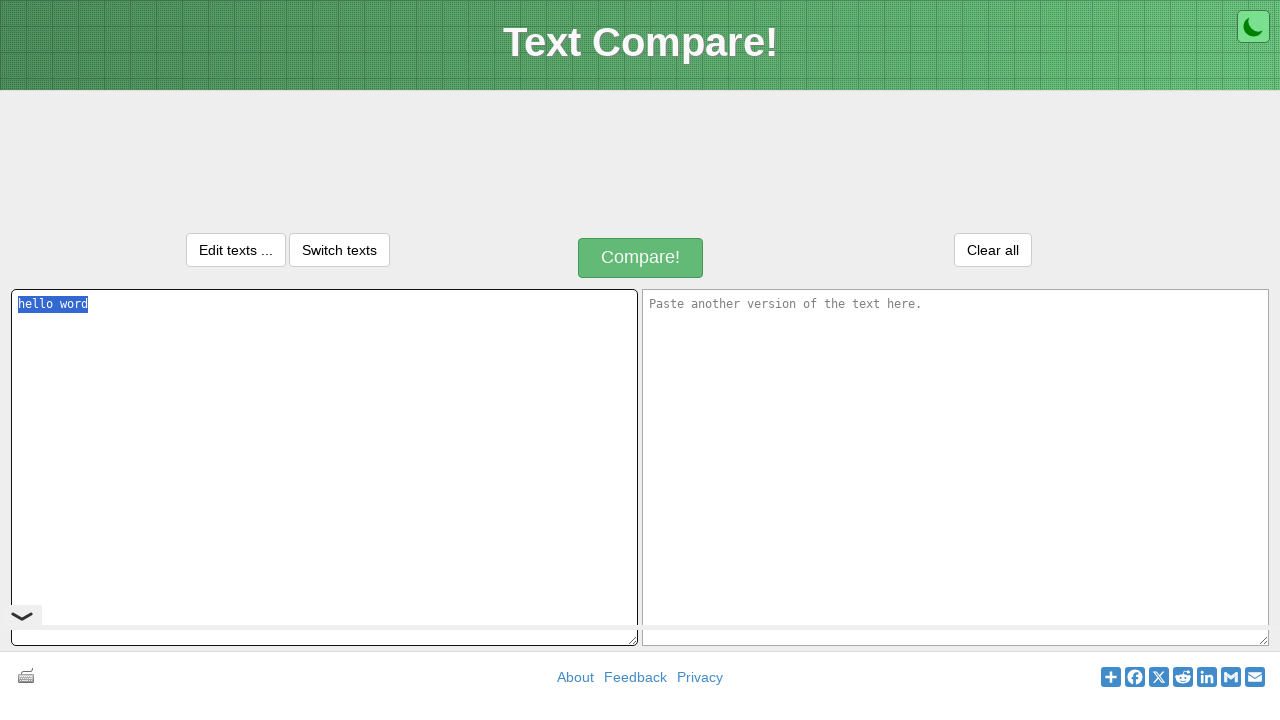

Released Control key
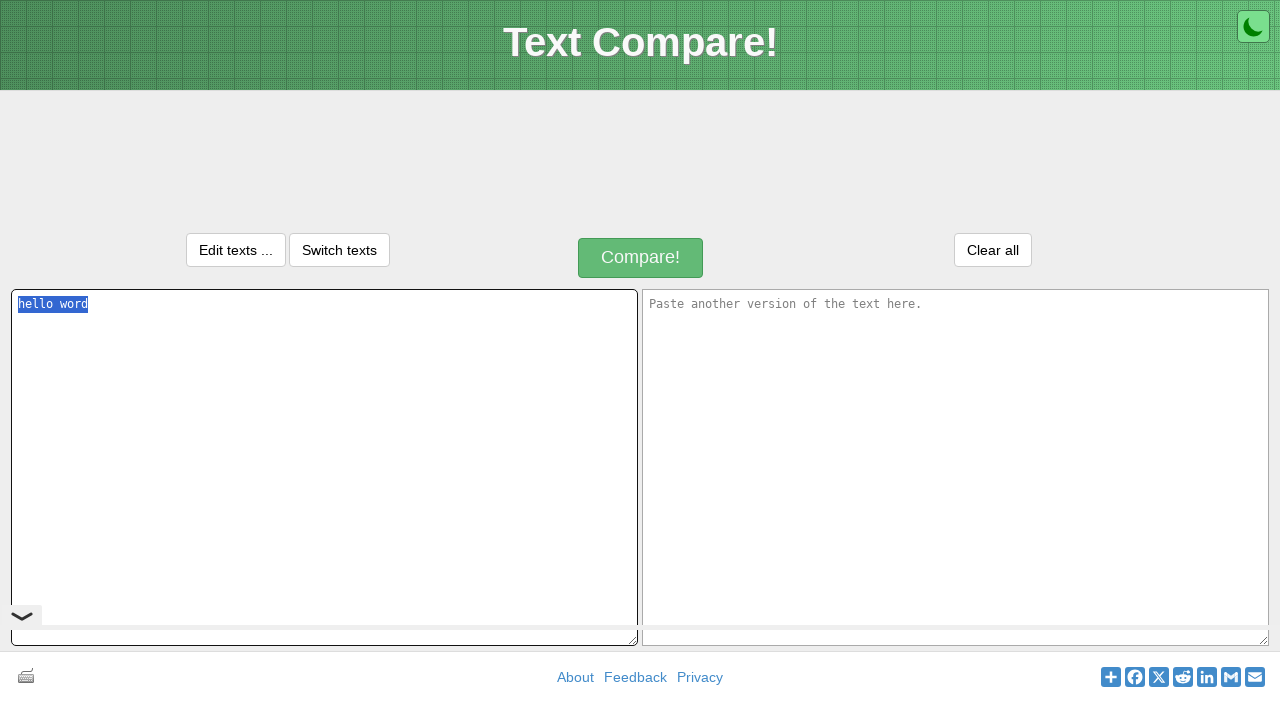

Pressed Control key down
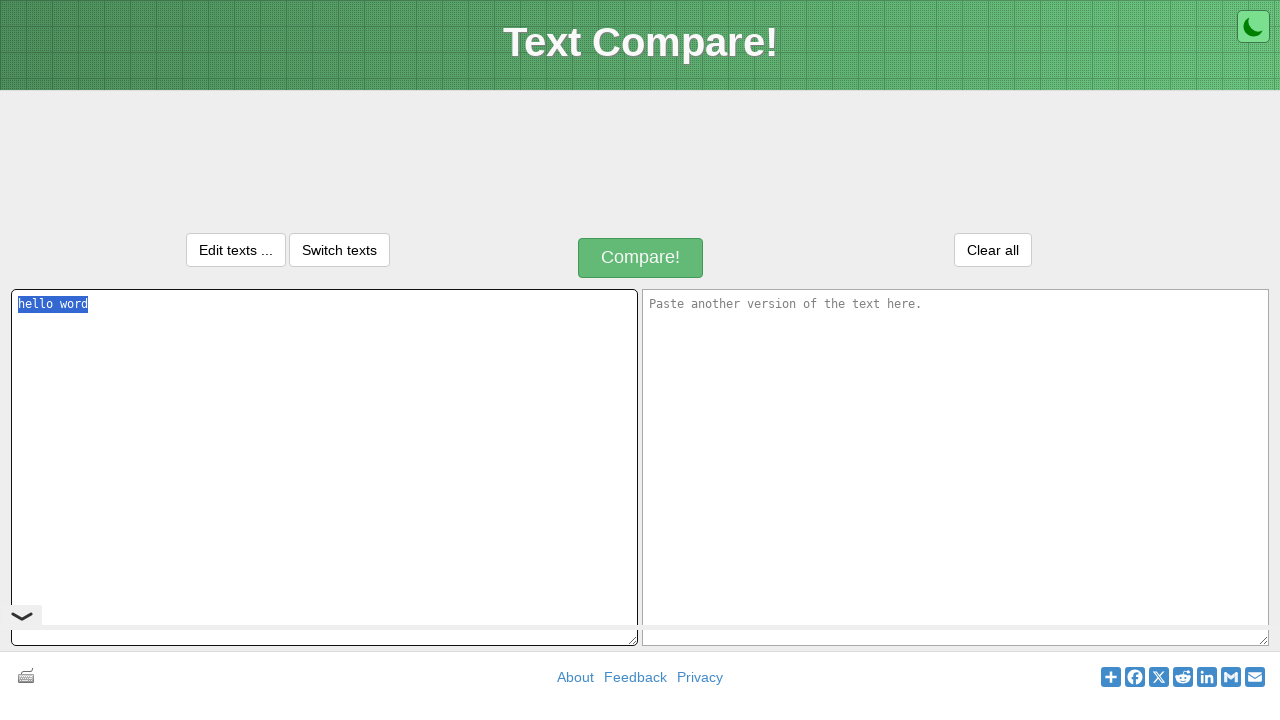

Pressed 'c' to copy selected text
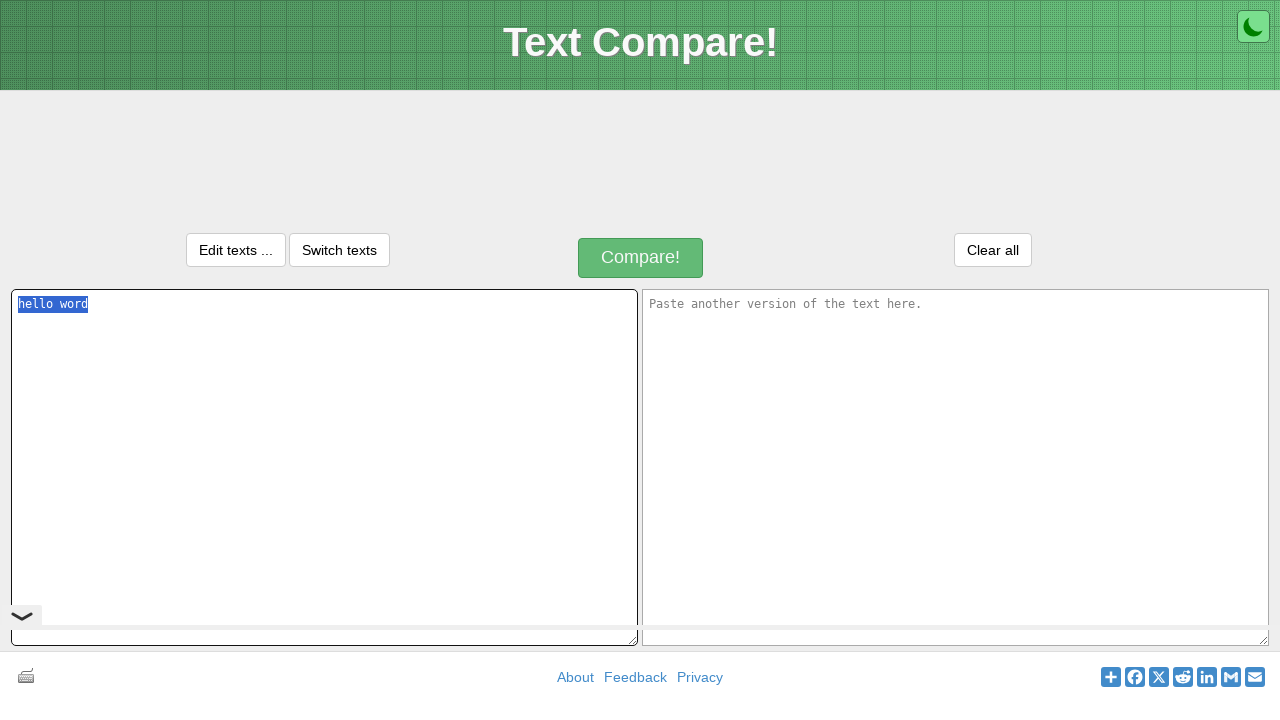

Released Control key
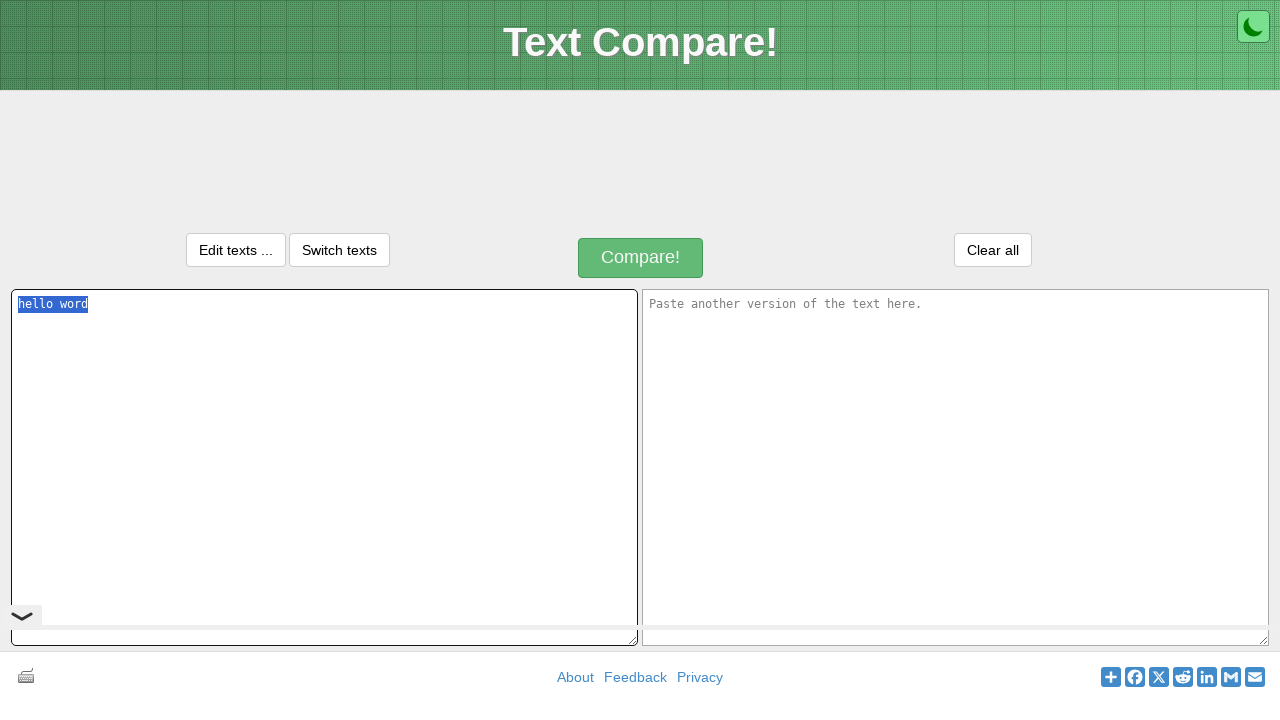

Pressed Tab to move to next text area
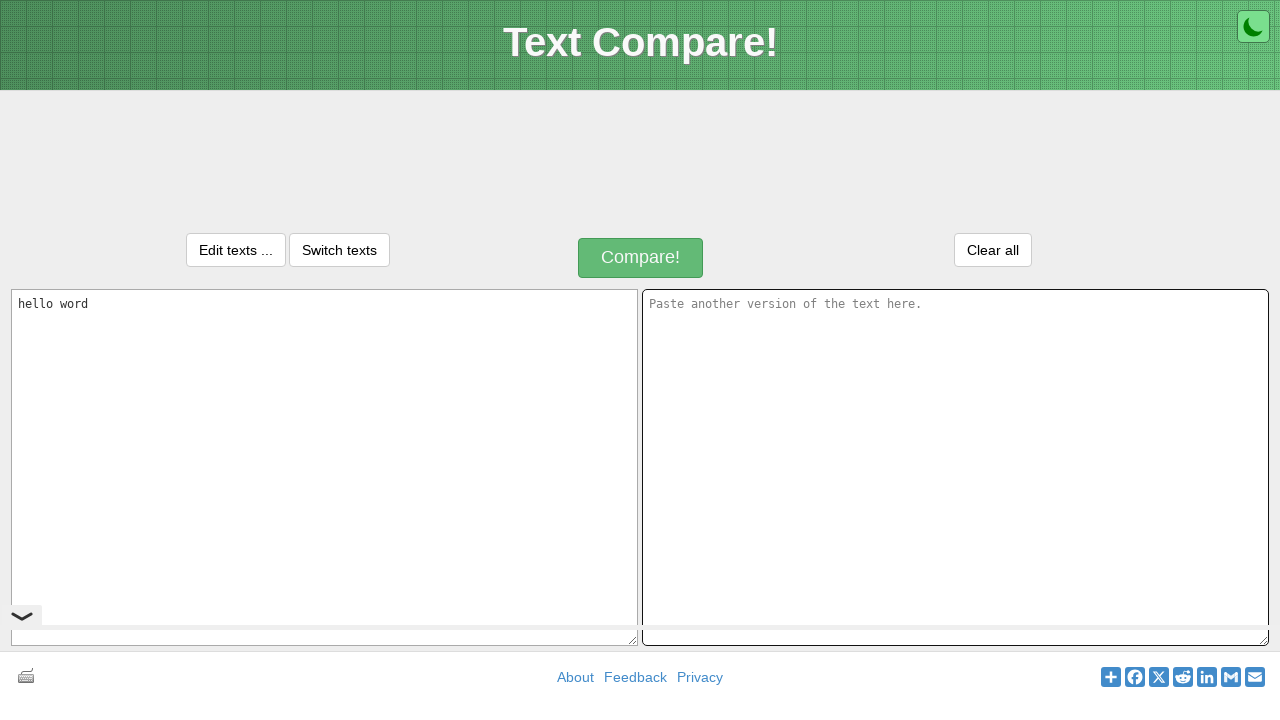

Pressed Control key down
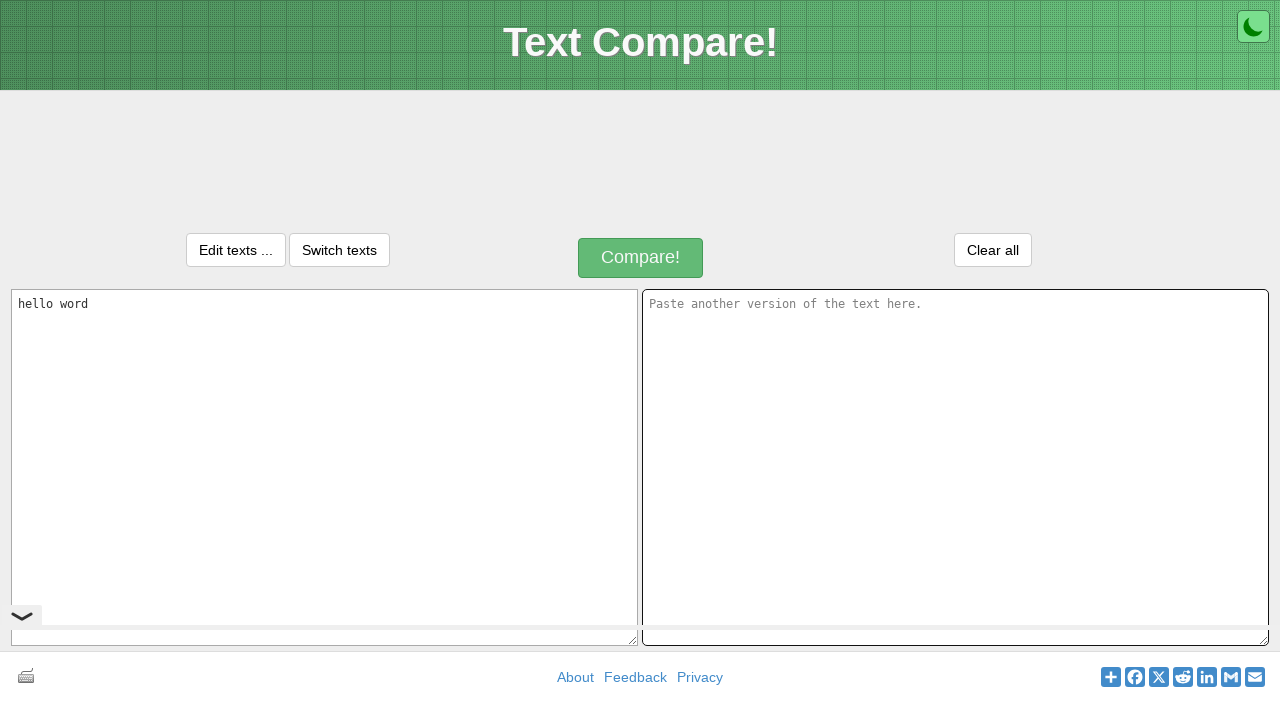

Pressed 'v' to paste text into second text area
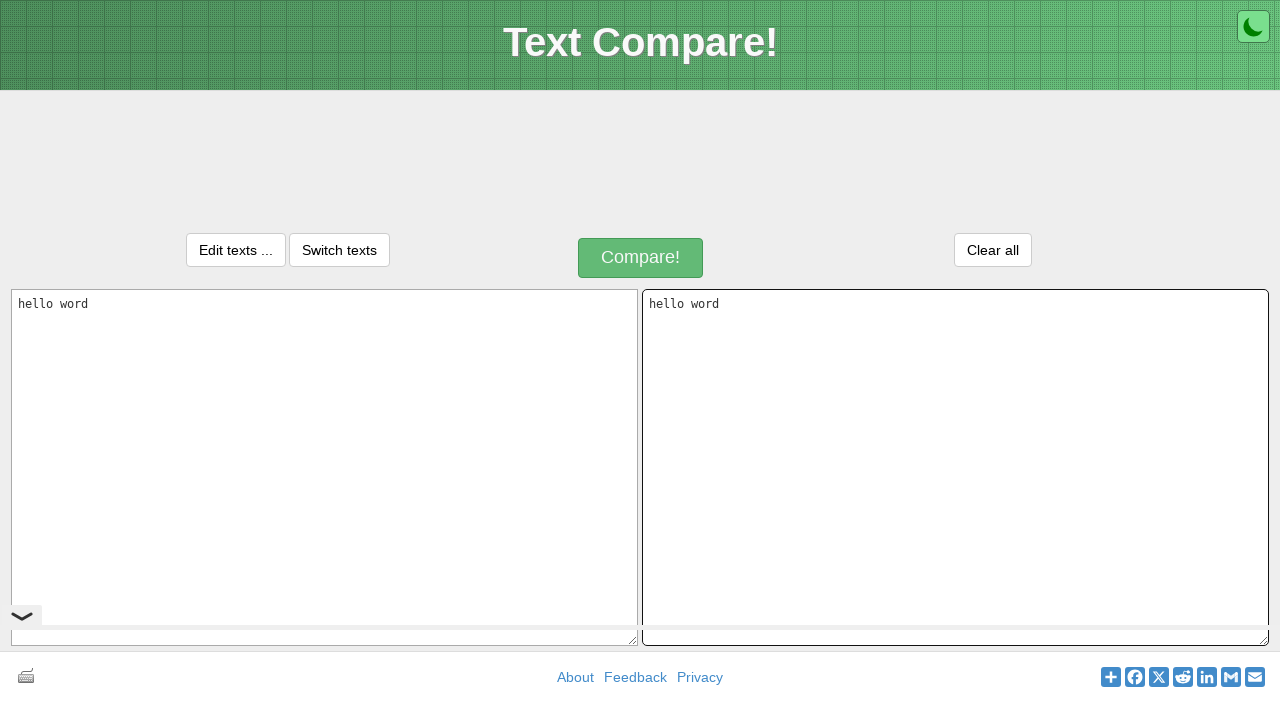

Released Control key
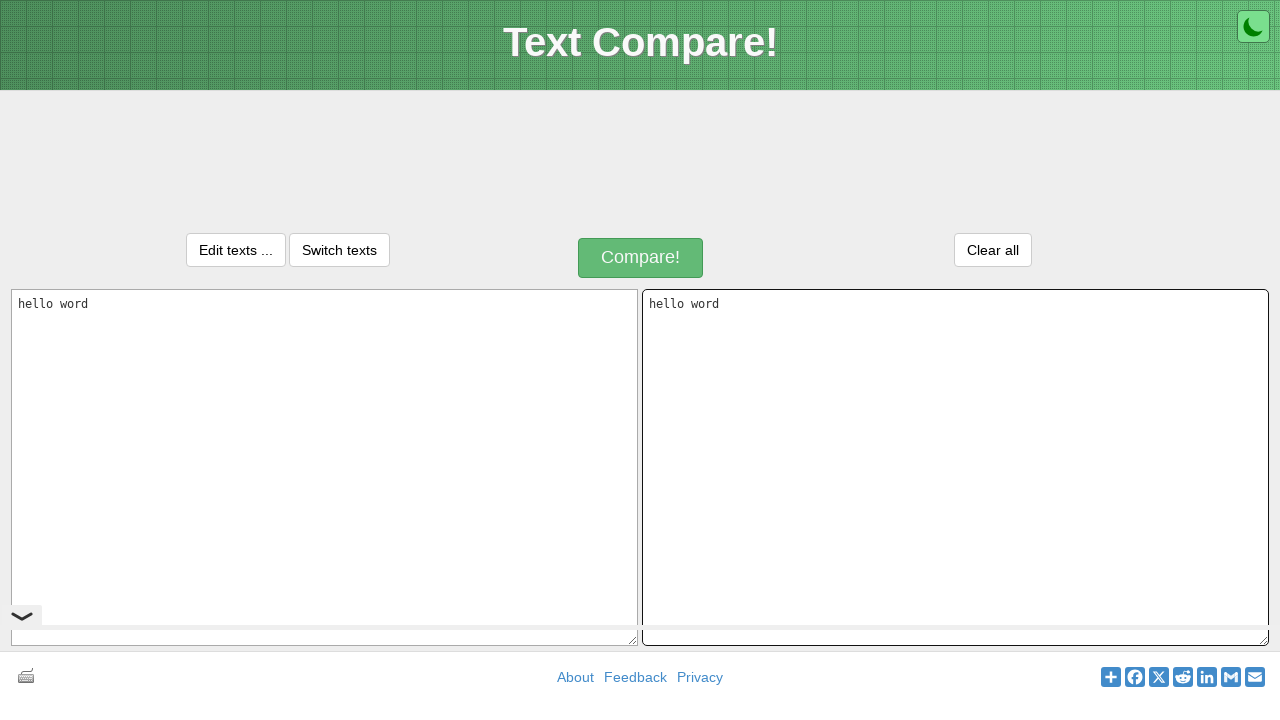

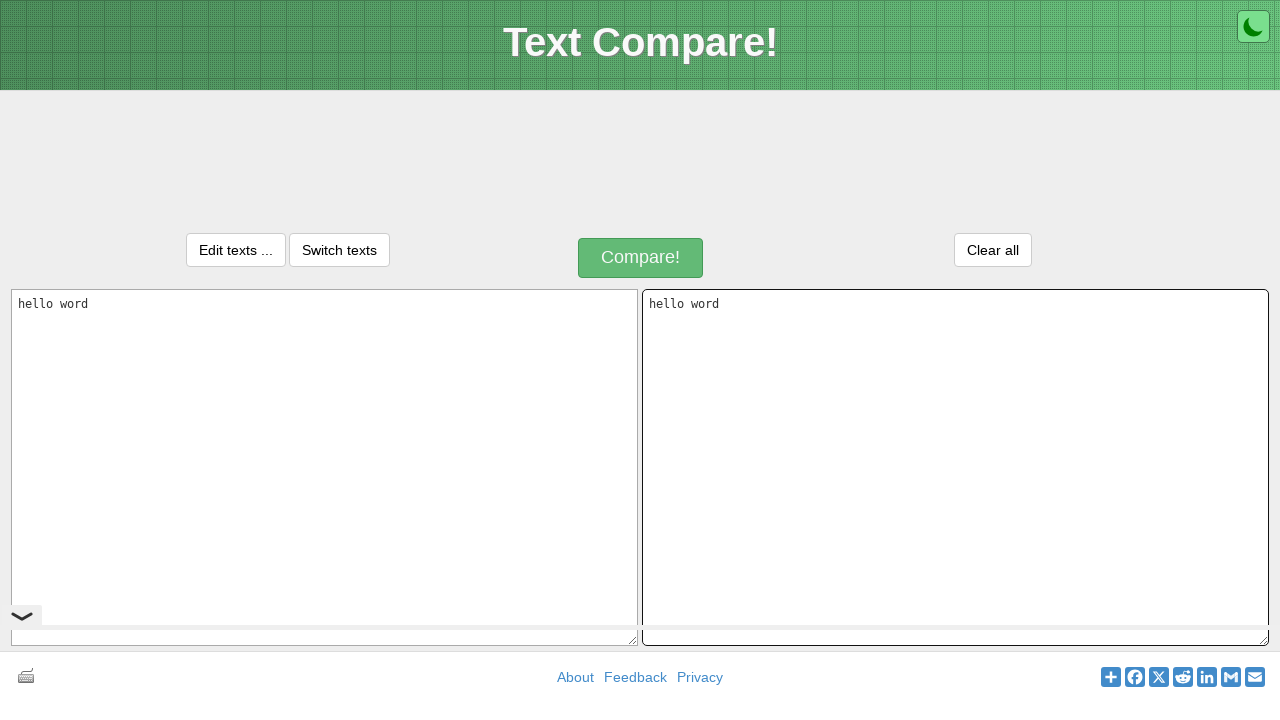